Tests multi-select dropdown functionality by selecting multiple options and verifying the first and last selected values

Starting URL: https://www.lambdatest.com/selenium-playground/

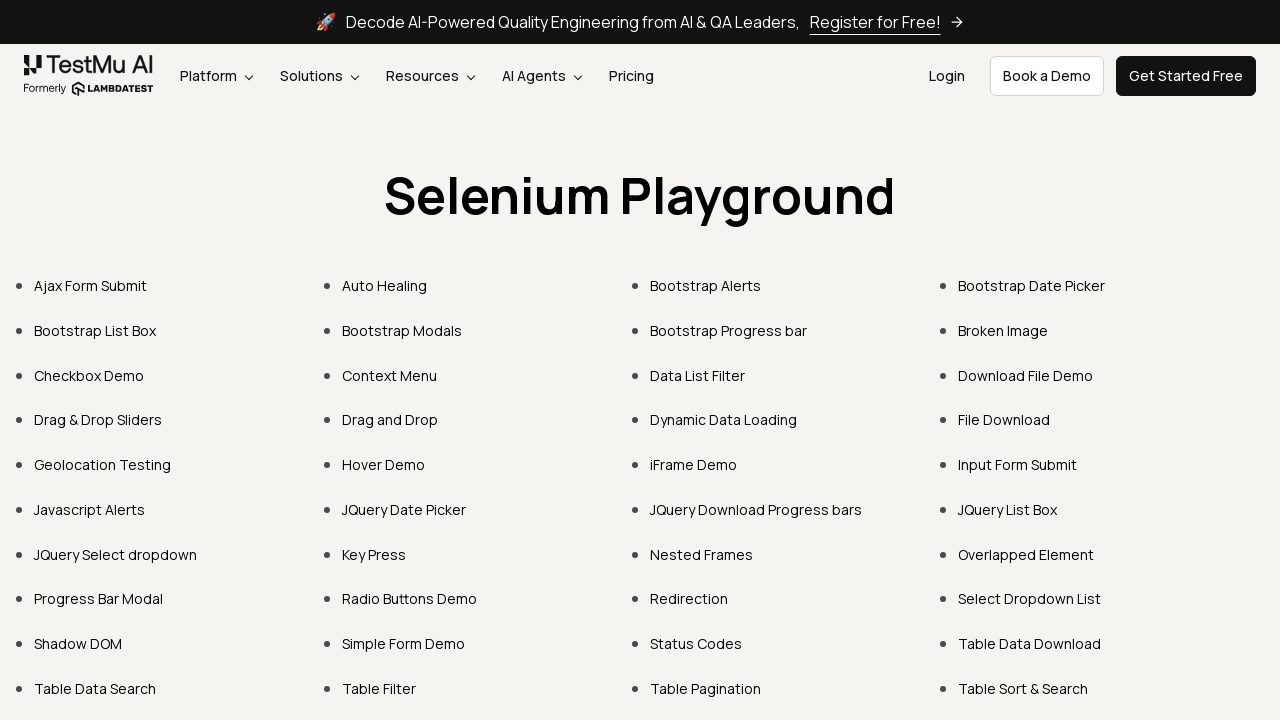

Clicked on 'Select Dropdown List' link at (1030, 599) on internal:role=link[name="Select Dropdown List"i]
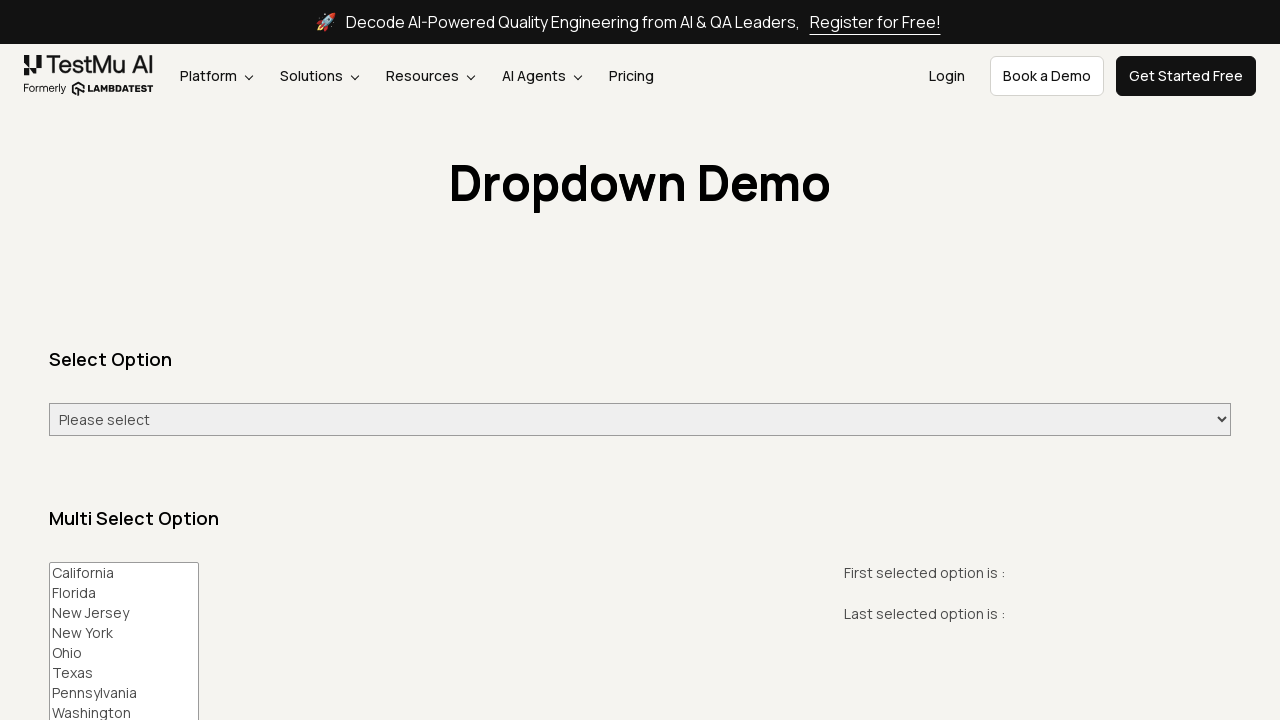

Selected single option 'Washington' from multi-select dropdown on #multi-select
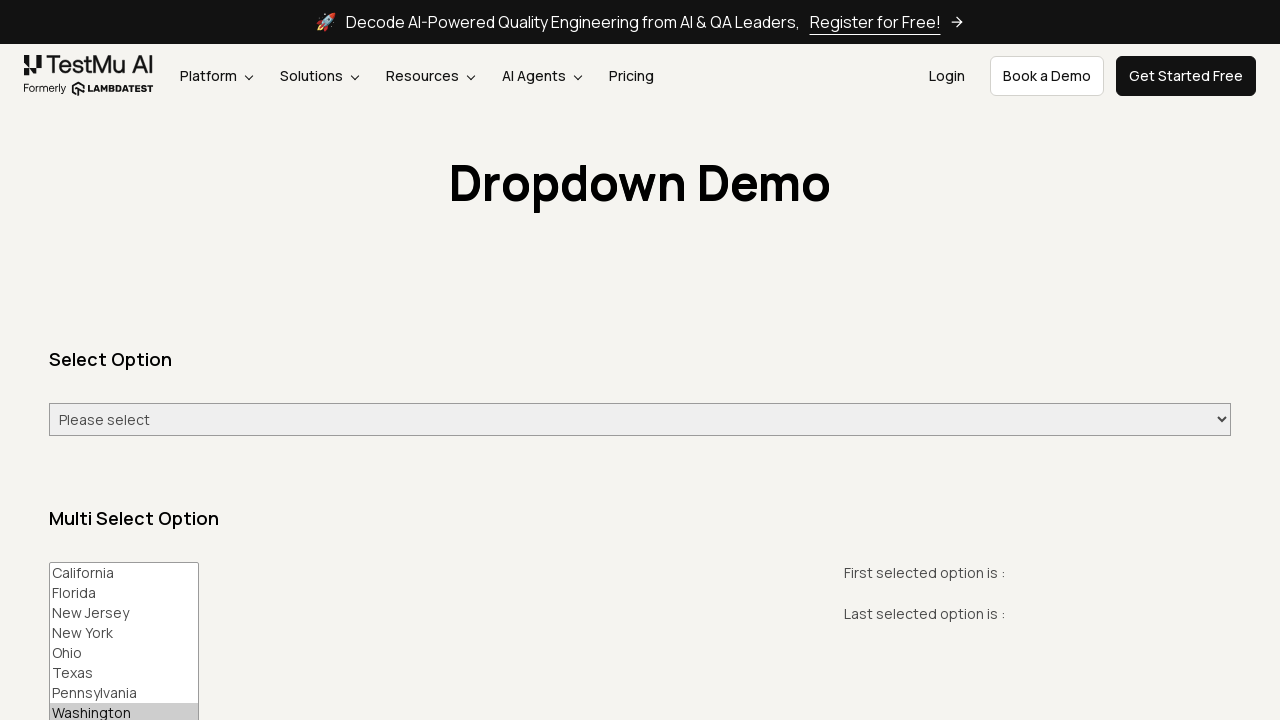

Selected multiple options: Pennsylvania and Washington on #multi-select
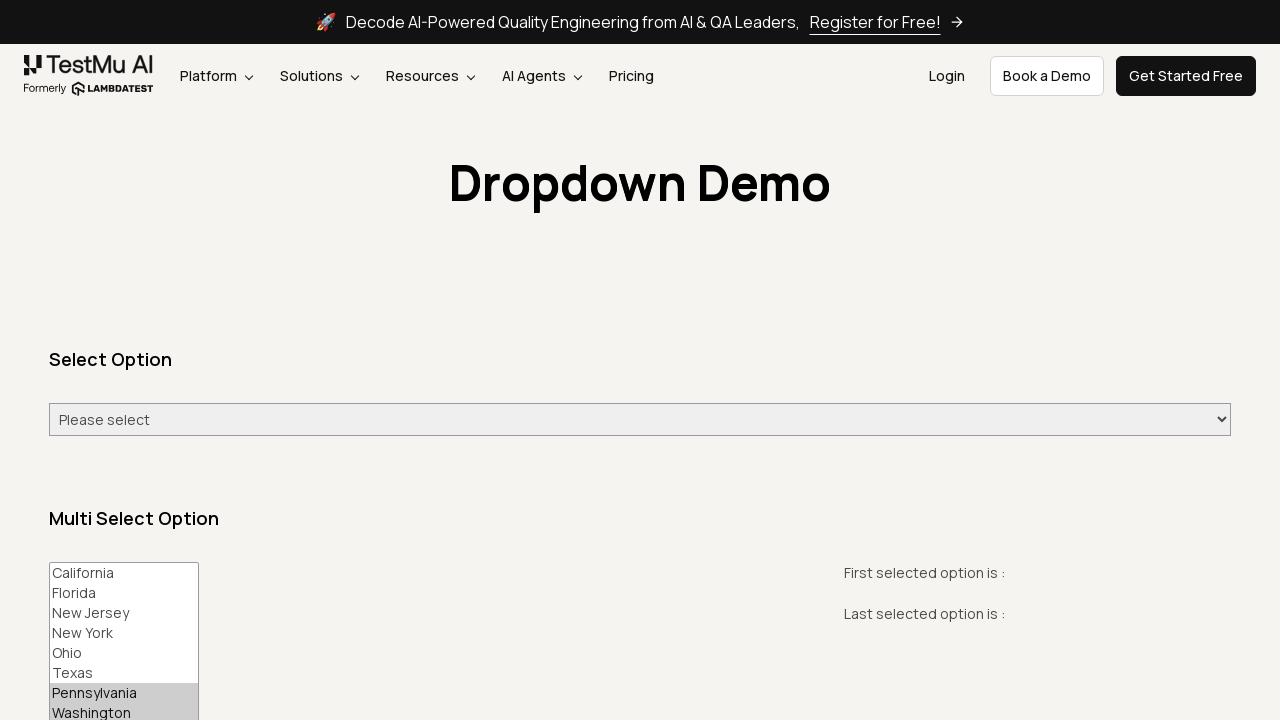

Selected multiple options: Texas, Pennsylvania, and Washington on #multi-select
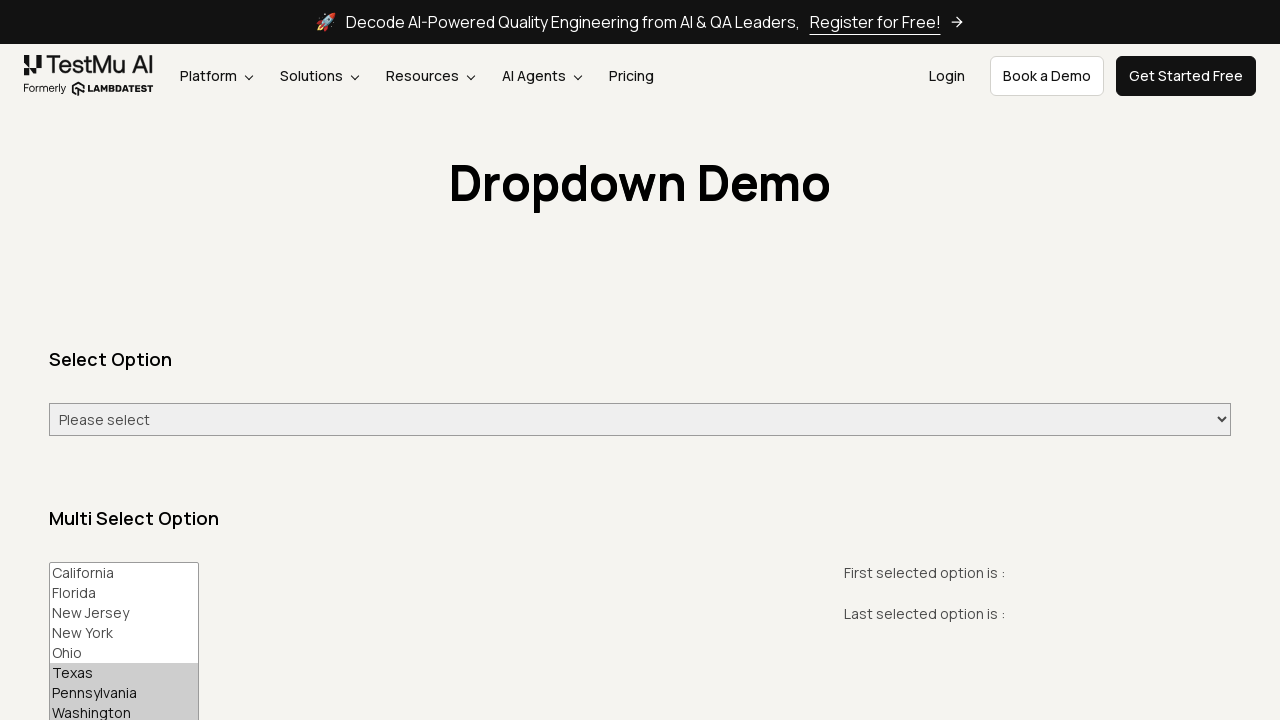

Clicked 'First Selected' button to verify first selected value at (105, 360) on internal:role=button[name="First Selected"i]
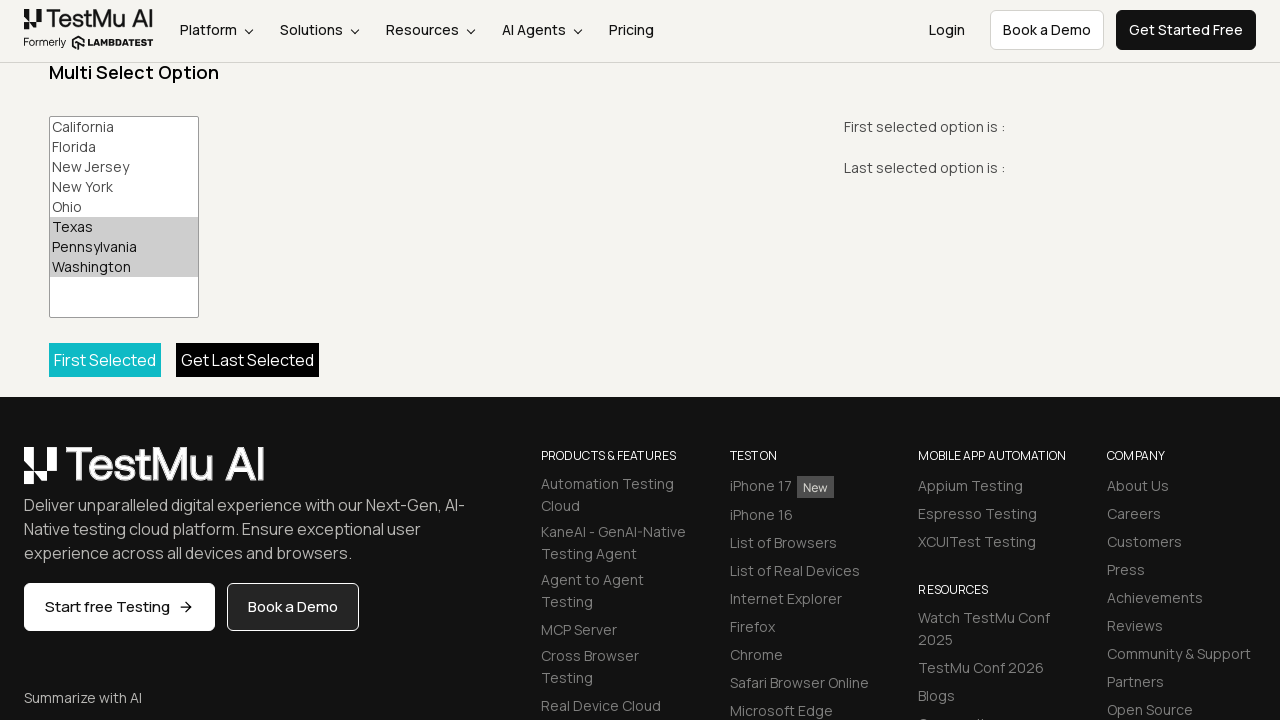

Clicked 'Get Last Selected' button to verify last selected value at (248, 360) on internal:role=button[name="Get Last Selected"i]
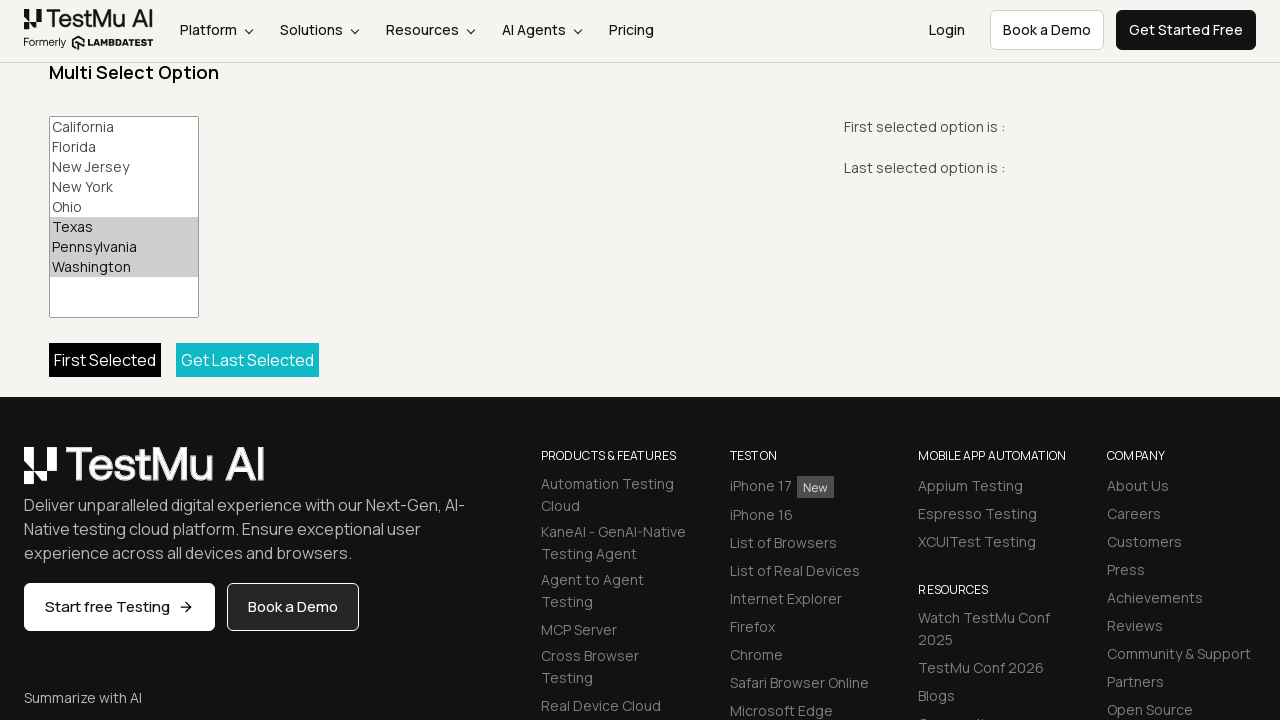

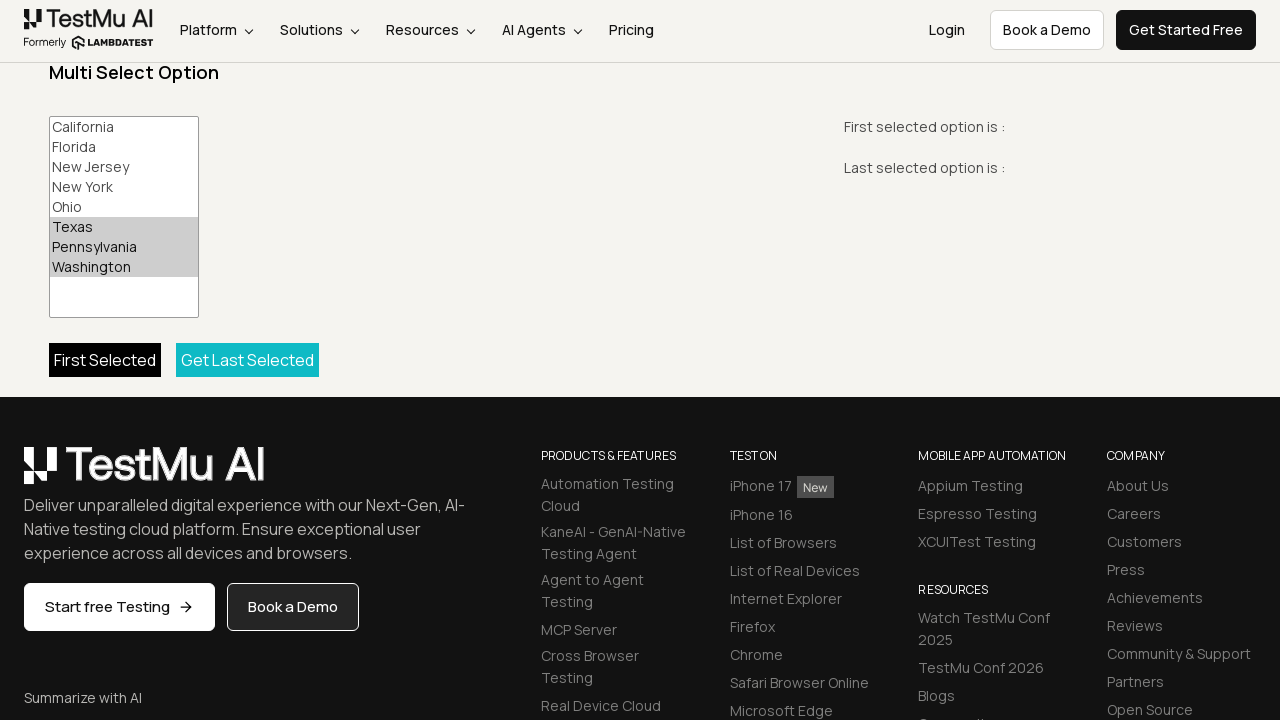